Tests filling out a complete registration form with personal details, date of birth, subjects, hobbies, address, and state/city selection, then submits and verifies the results

Starting URL: https://demoqa.com/automation-practice-form

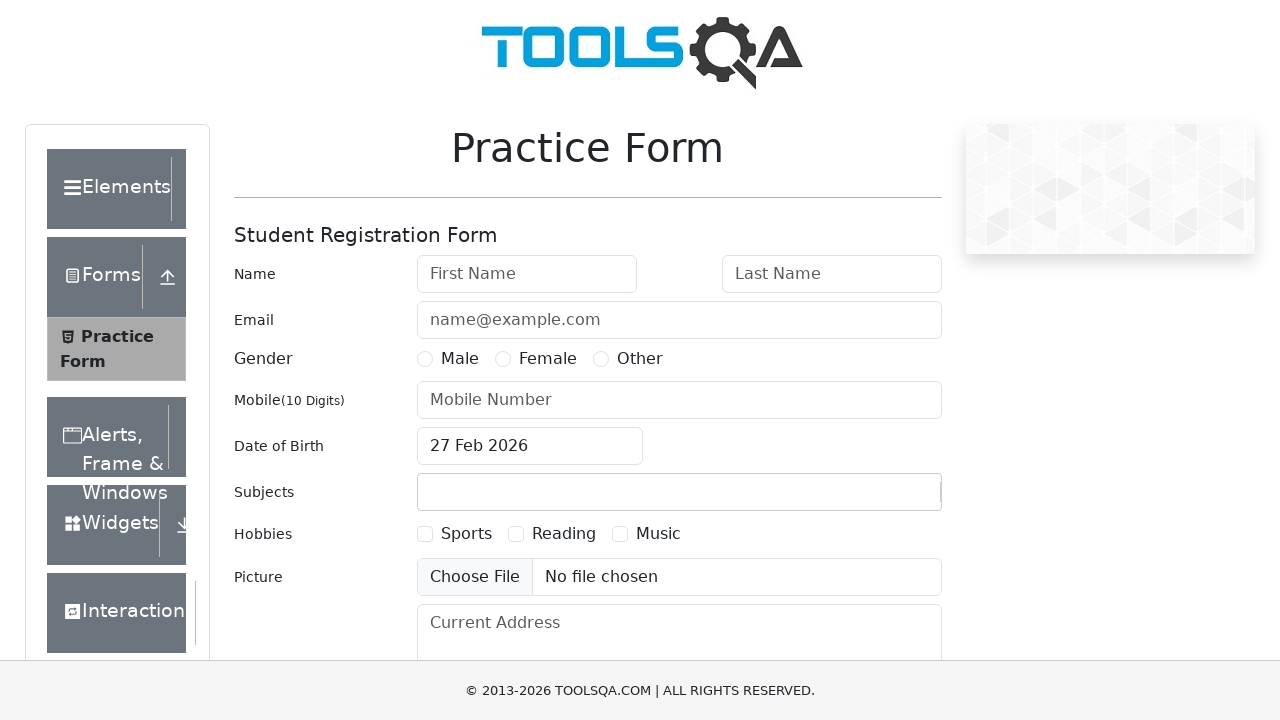

Filled first name with 'Peter' on #firstName
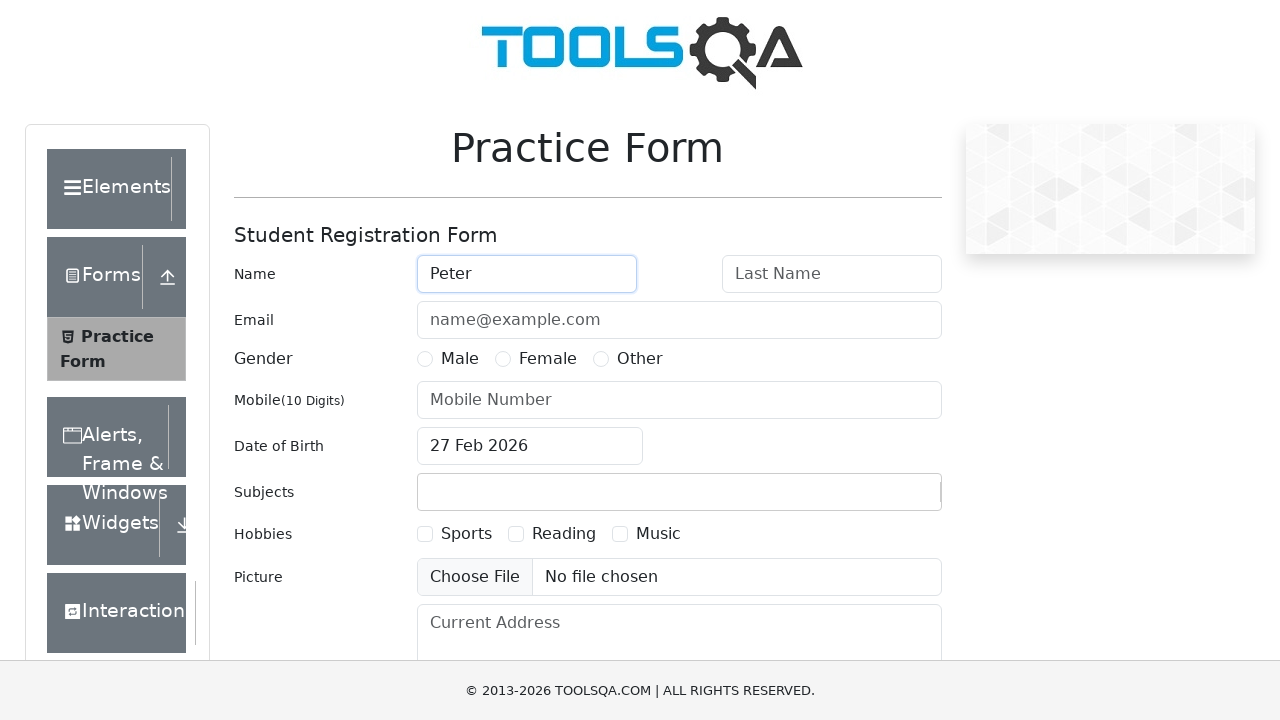

Filled last name with 'Ivanov' on #lastName
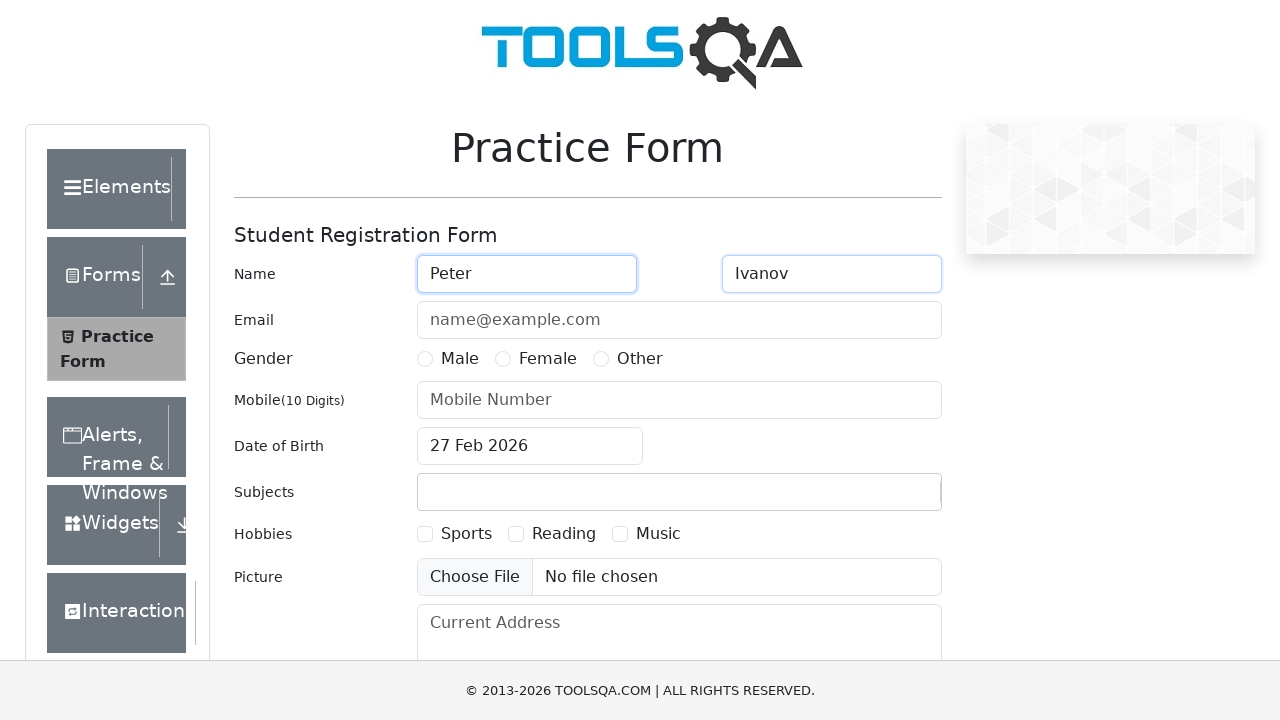

Filled email with 'a@a.ru' on #userEmail
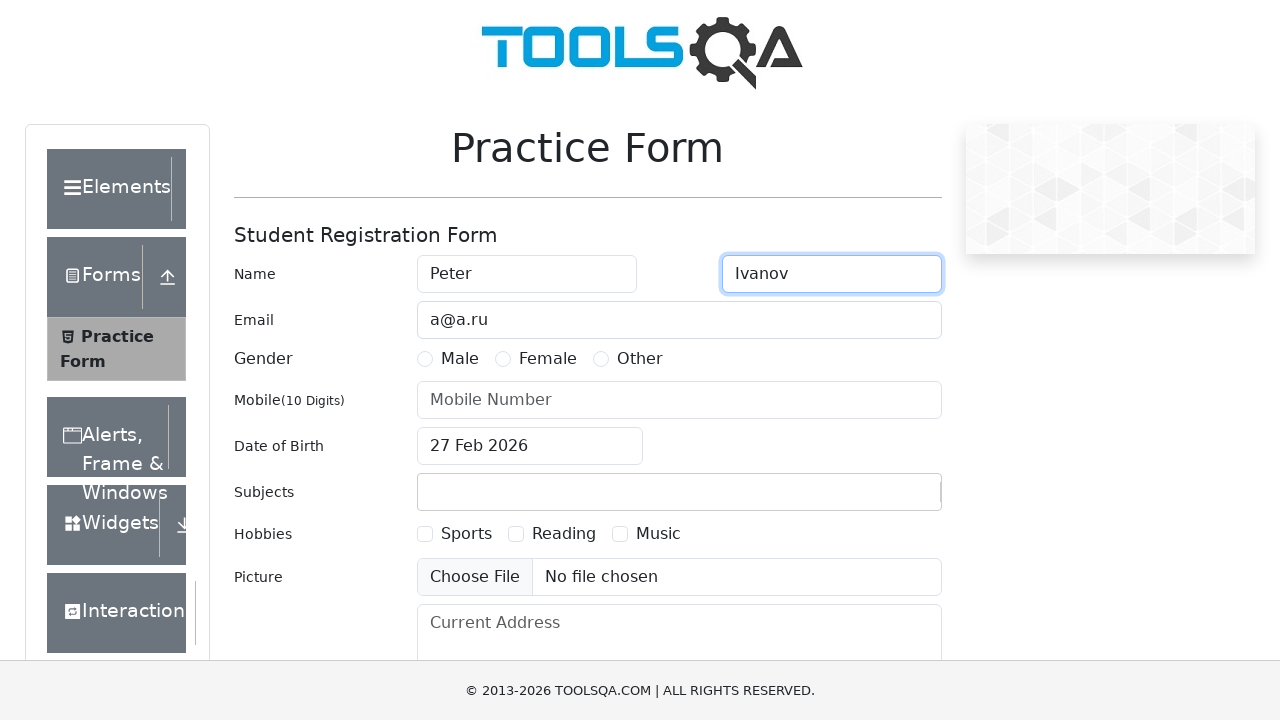

Selected gender 'Male' at (460, 359) on label[for='gender-radio-1']
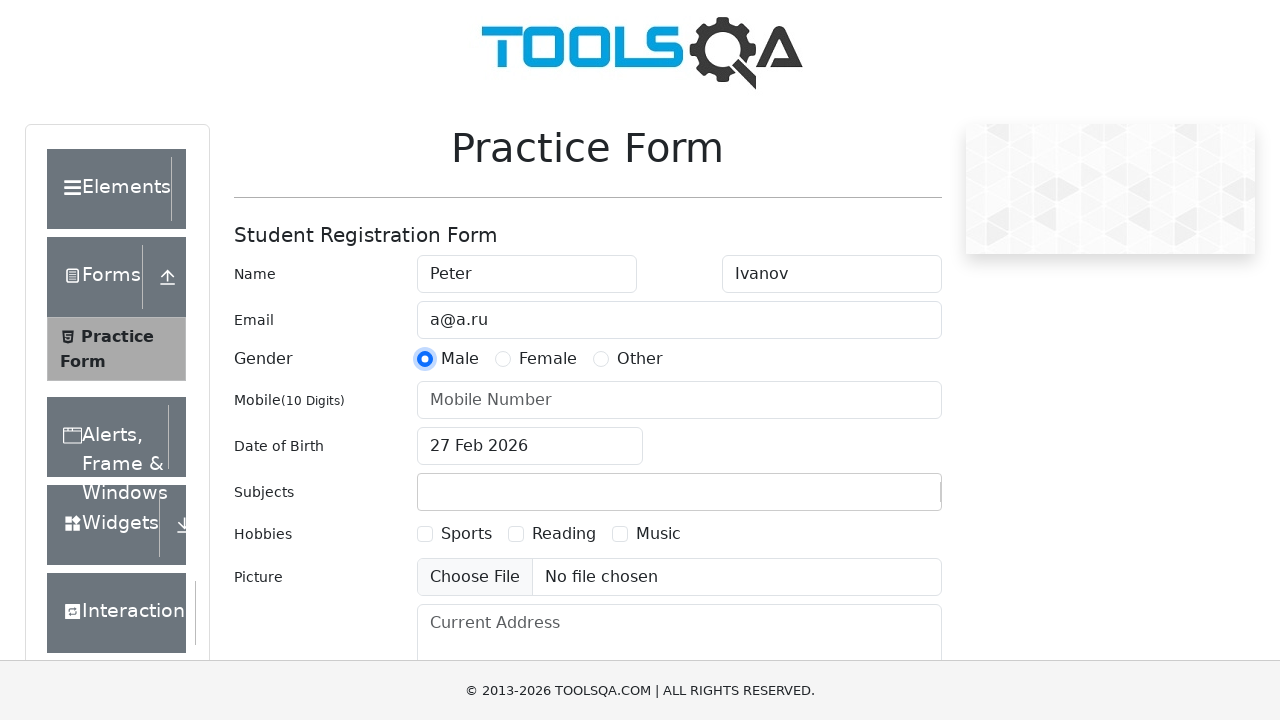

Filled phone number with '1234567890' on #userNumber
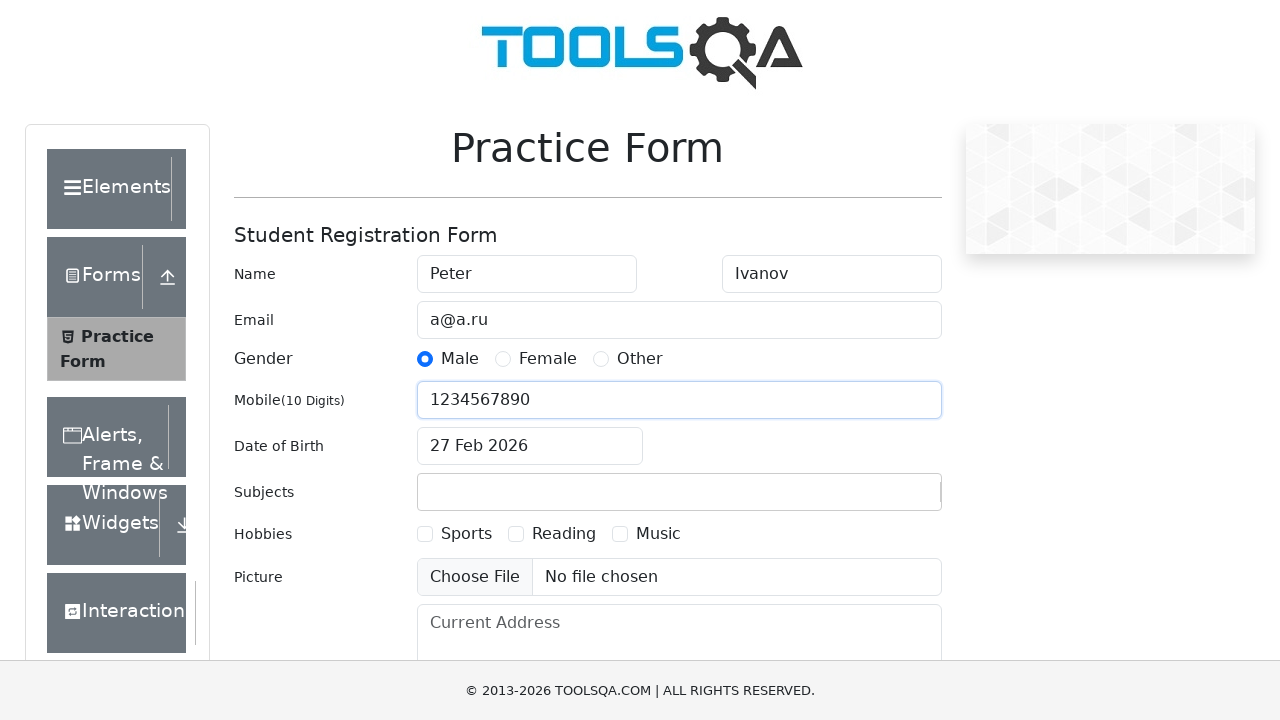

Clicked date of birth input field to open date picker at (530, 446) on #dateOfBirthInput
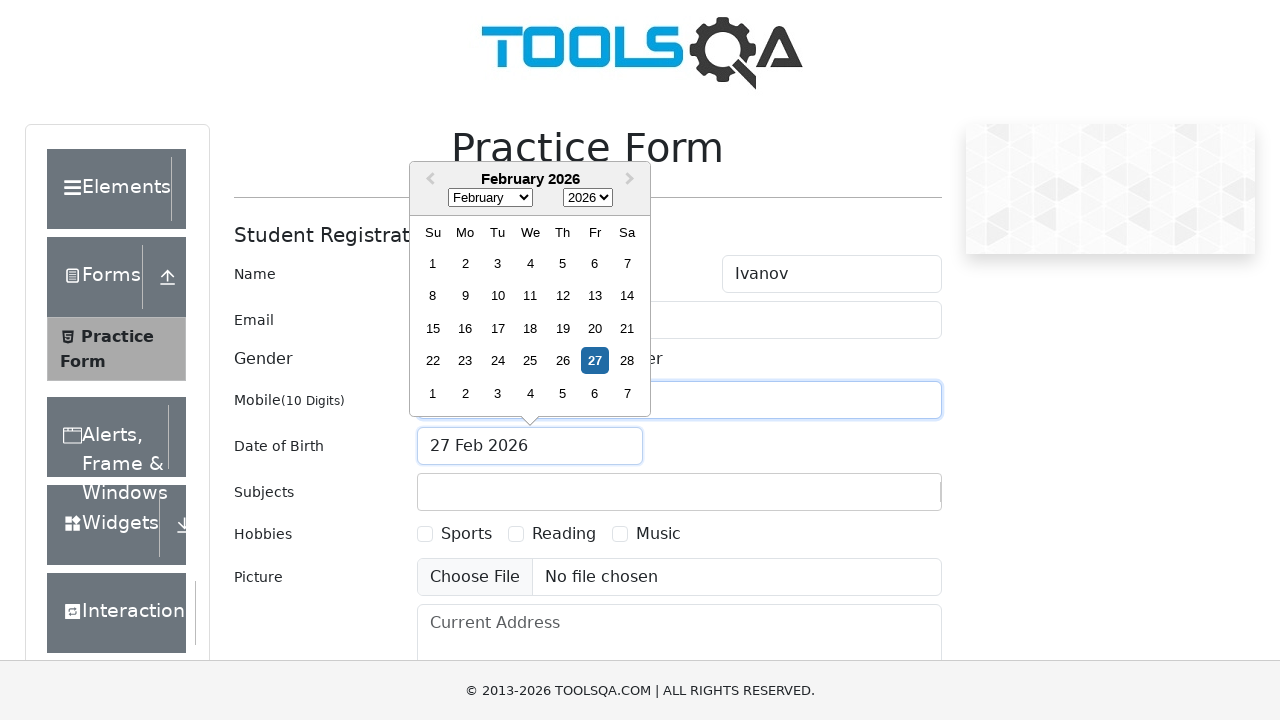

Selected month 'November' on select.react-datepicker__month-select
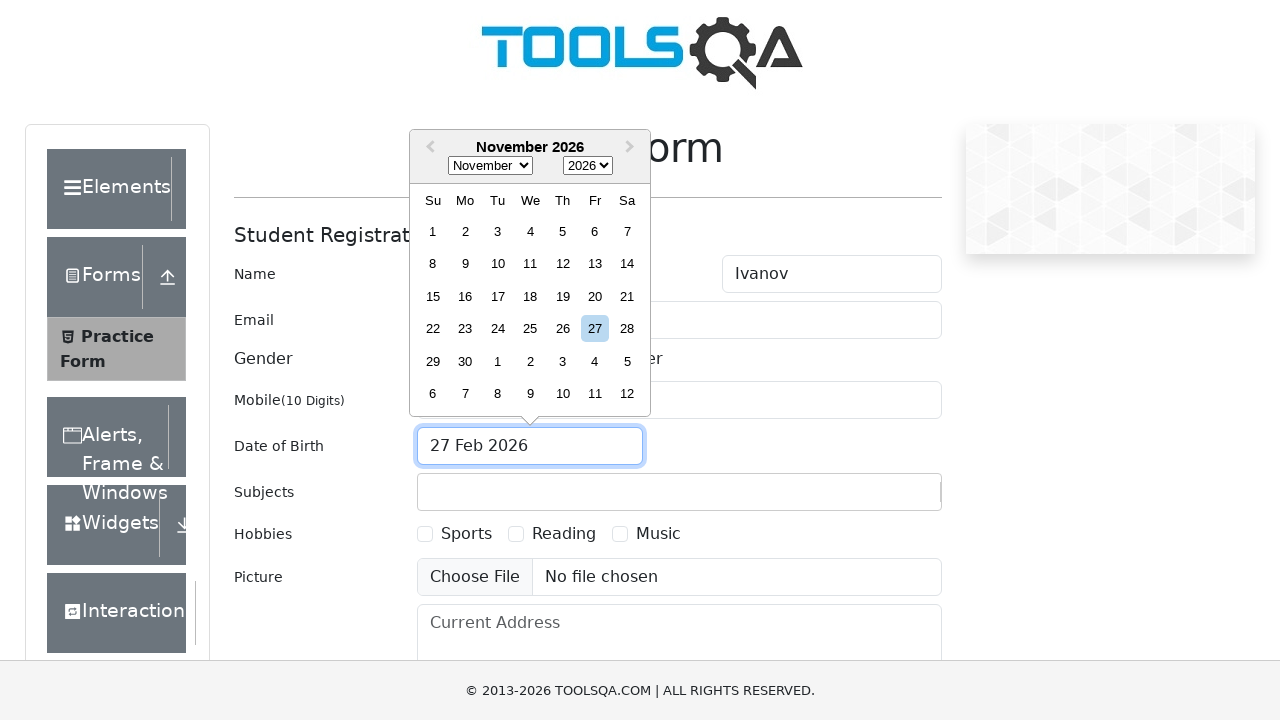

Selected year '1985' on select.react-datepicker__year-select
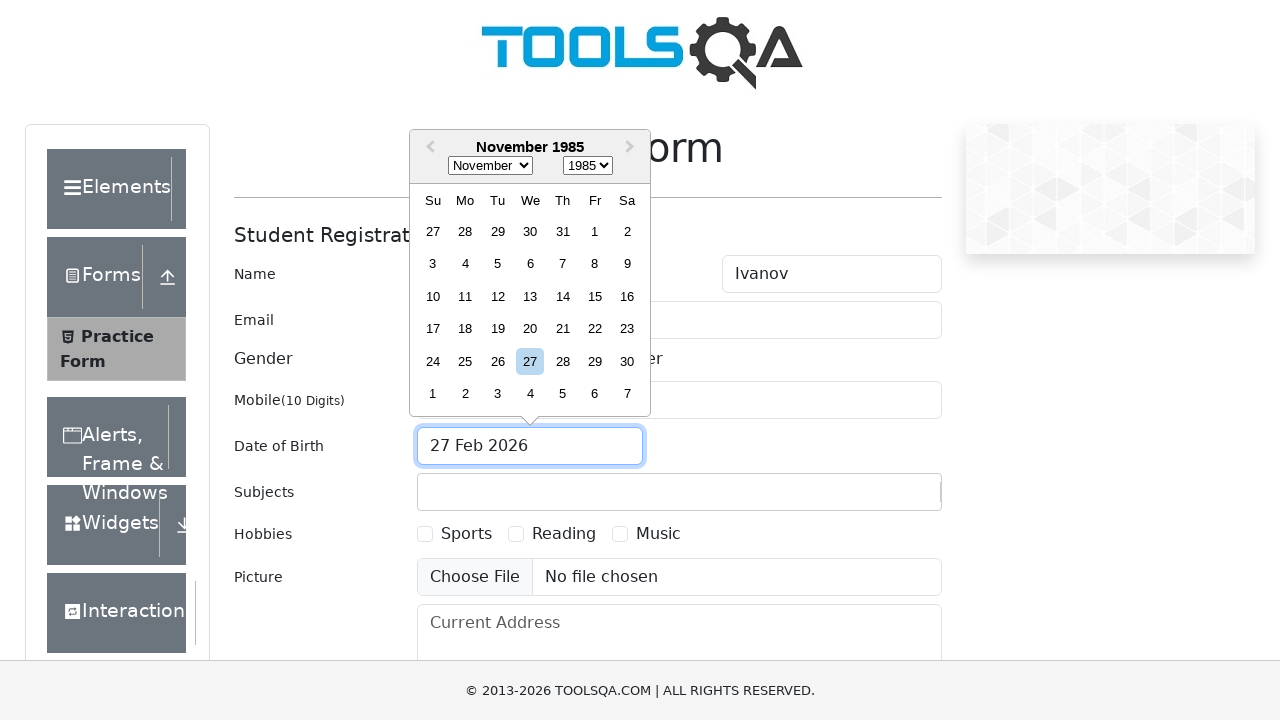

Selected day 15 from date picker (November 15th, 1985) at (595, 296) on div[aria-label='Choose Friday, November 15th, 1985']
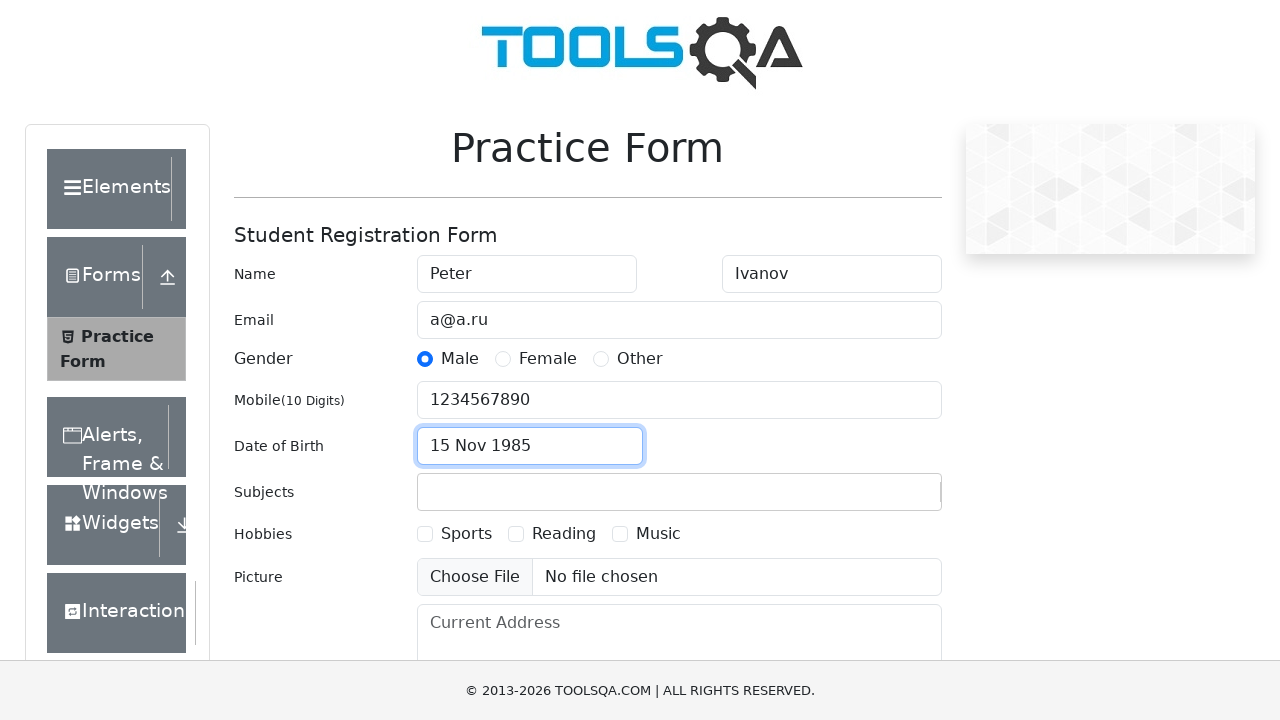

Filled subjects field with 'Maths' on #subjectsInput
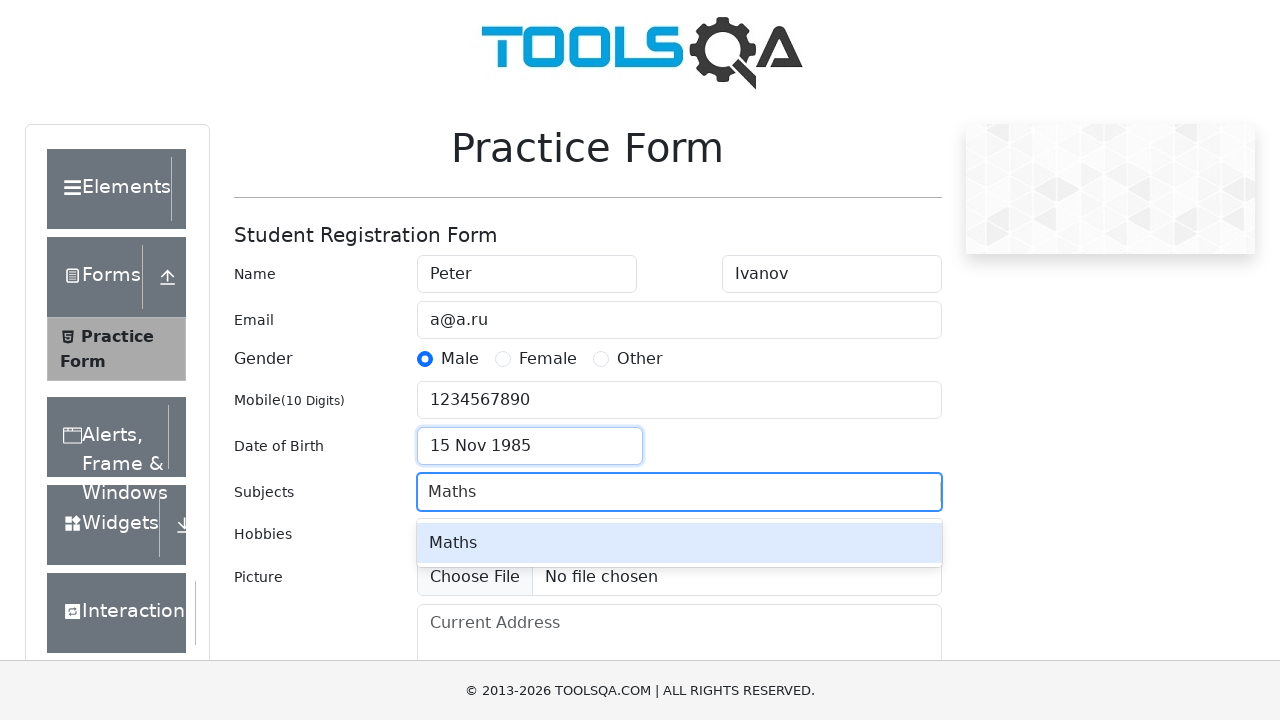

Pressed Tab to confirm subject selection
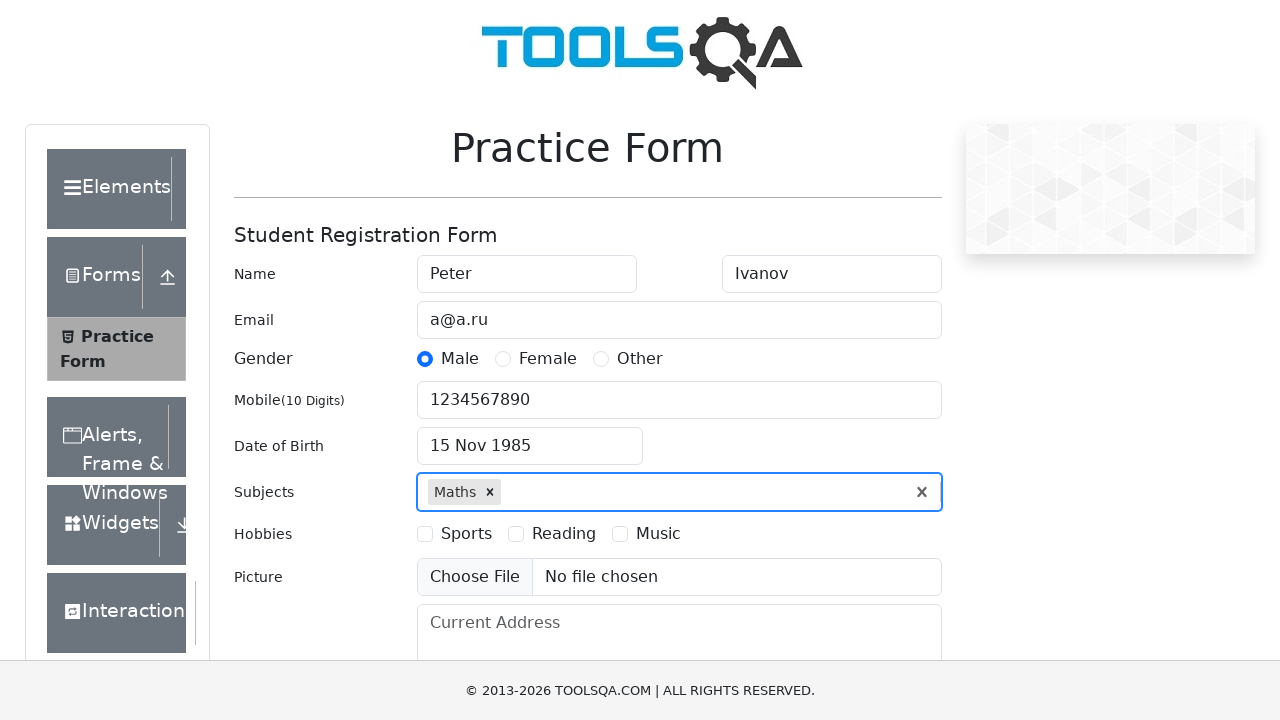

Selected hobby 'Sports' at (466, 534) on label[for='hobbies-checkbox-1']
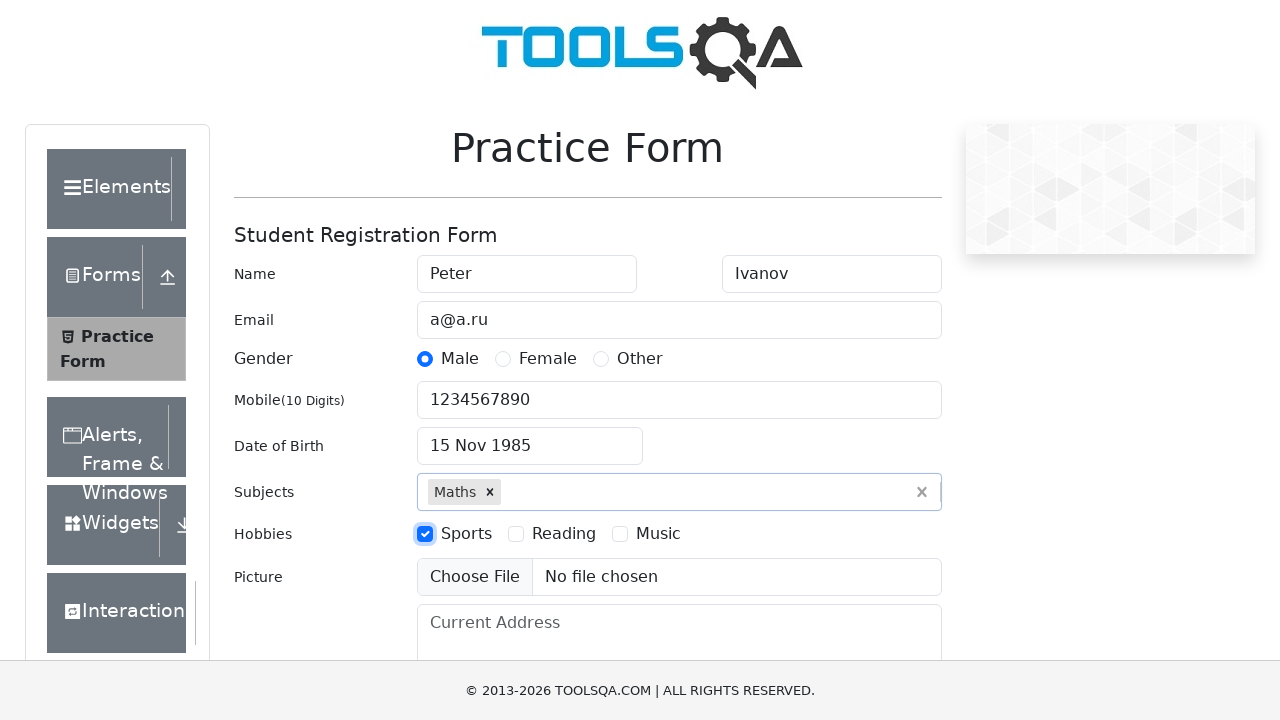

Filled current address with 'CA, San Francisco, 17 avn, 1' on #currentAddress
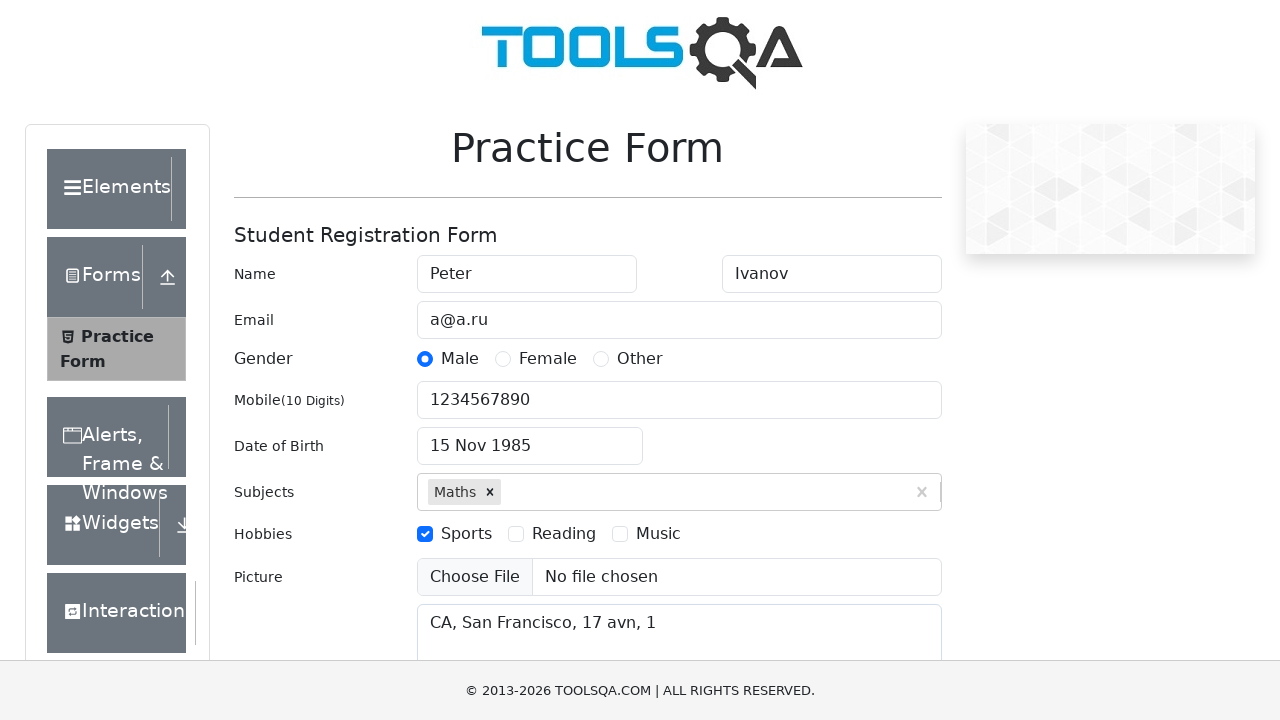

Filled state field with 'NCR' on #react-select-3-input
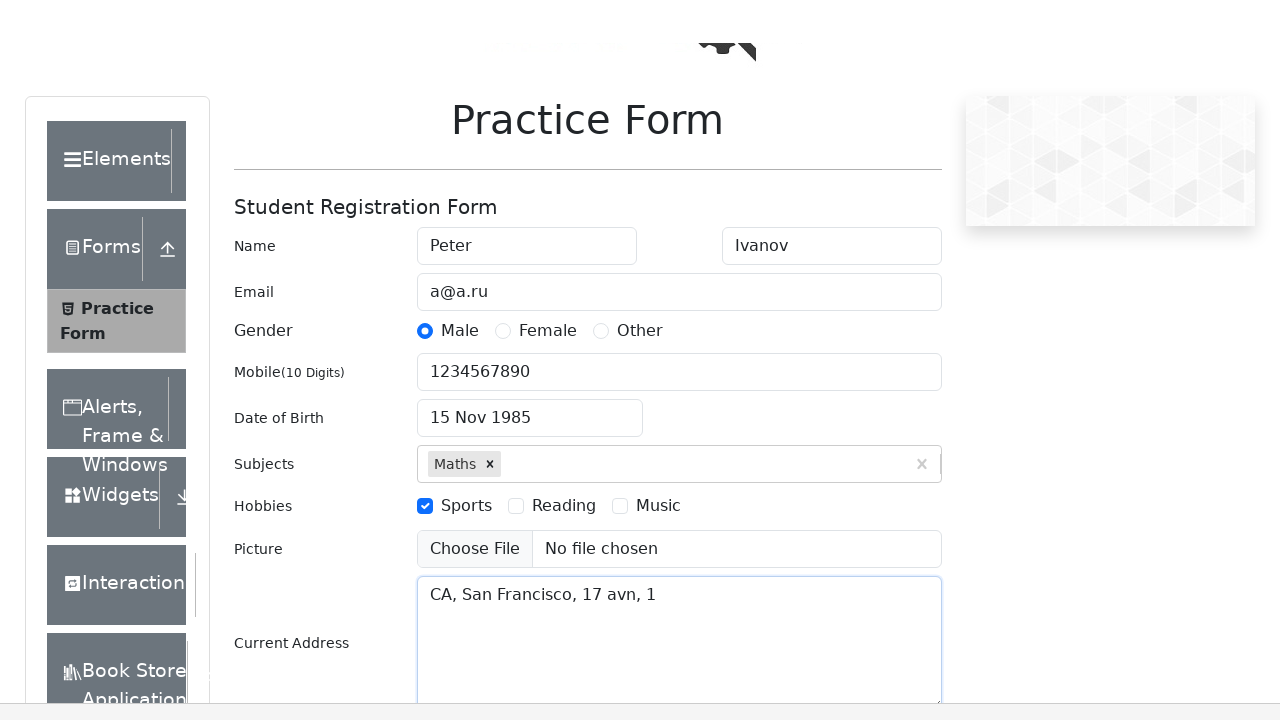

Pressed Tab to confirm state selection
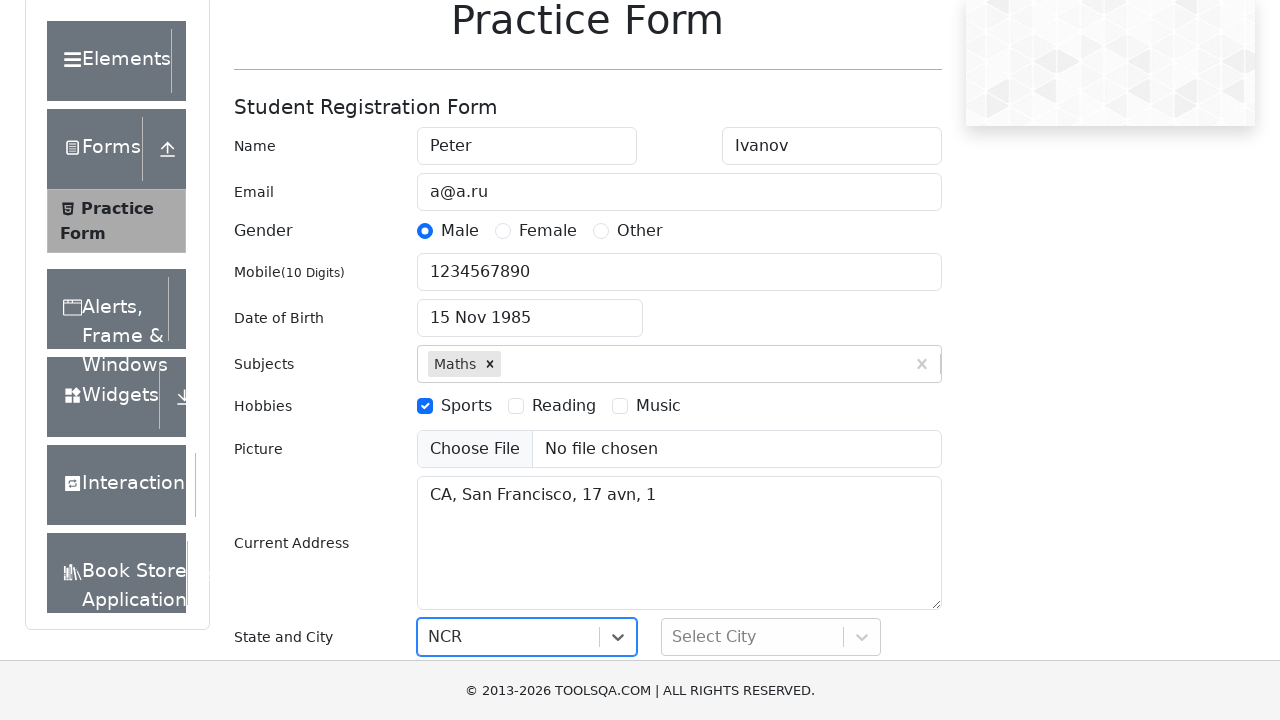

Filled city field with 'Delhi' on #react-select-4-input
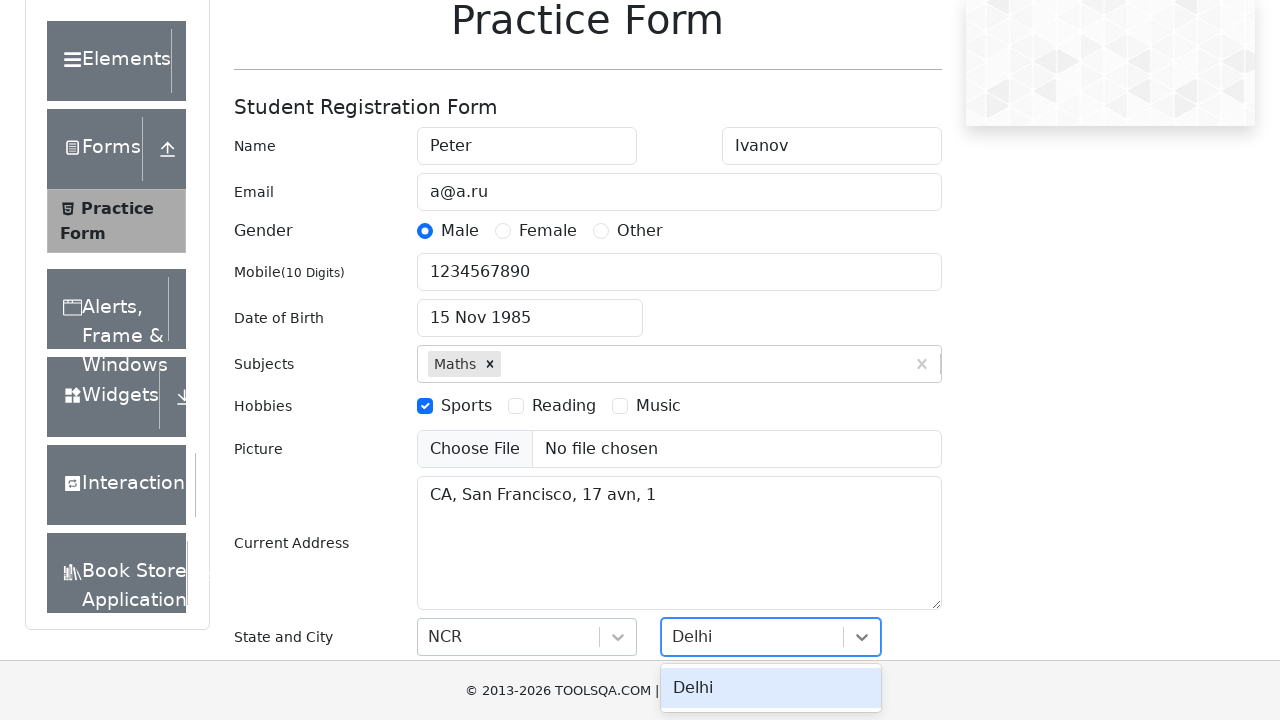

Pressed Tab to confirm city selection
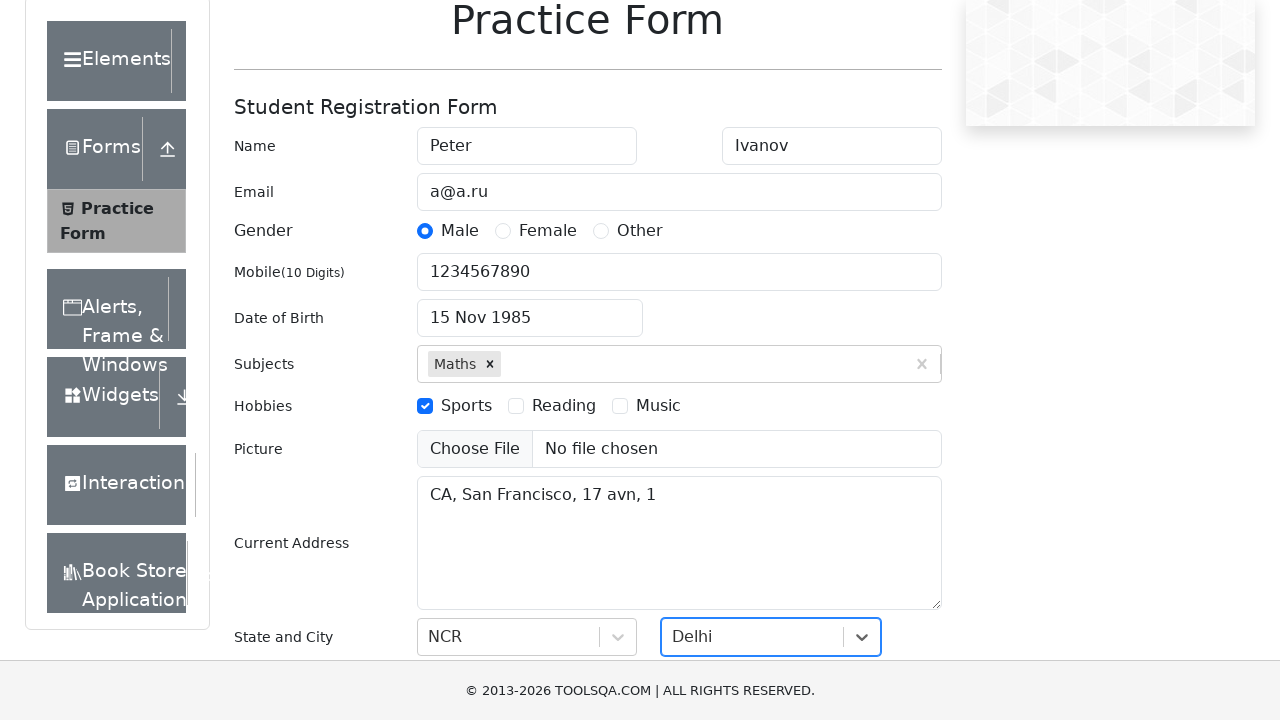

Clicked submit button to submit the registration form at (885, 499) on #submit
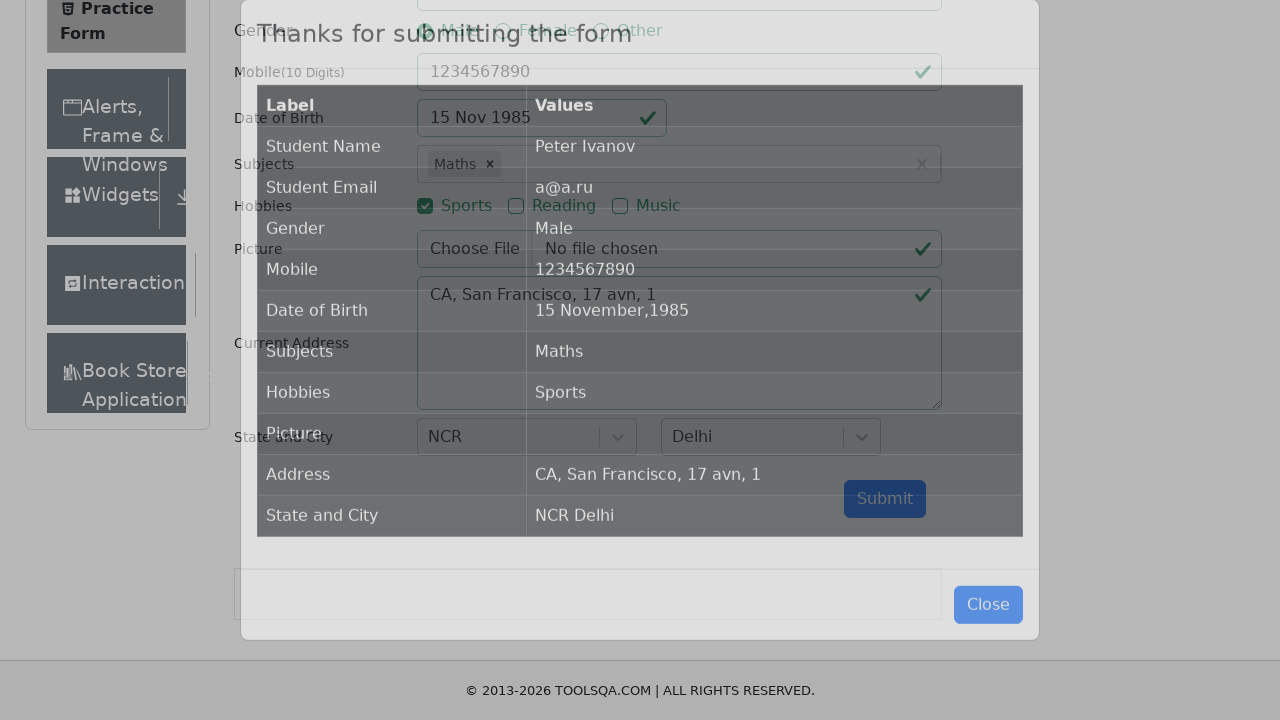

Waited for results table to load after form submission
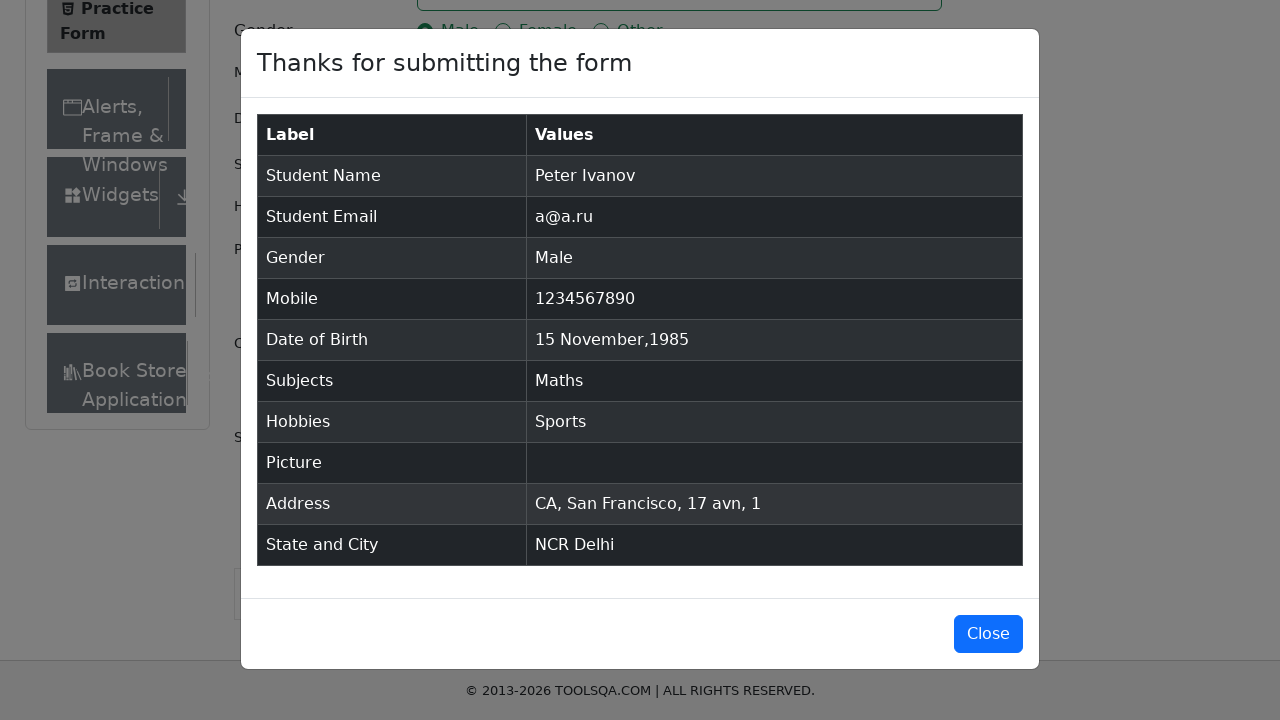

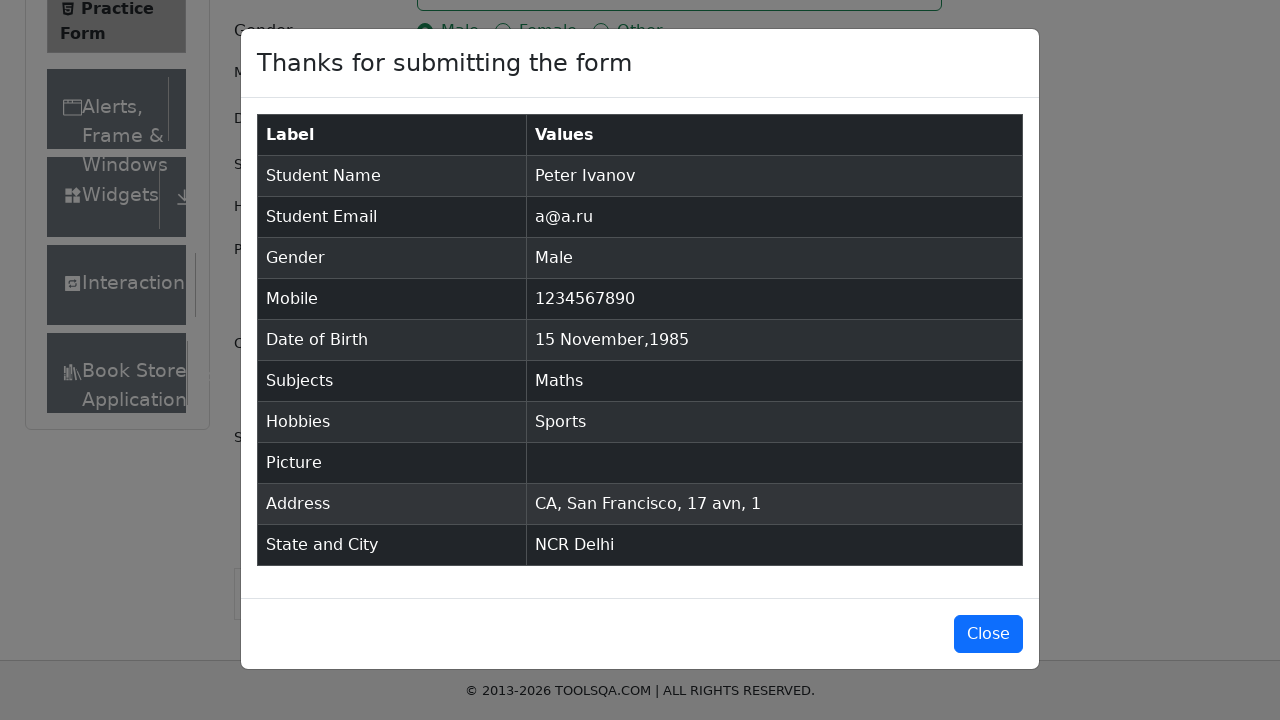